Tests checkbox functionality by verifying checkboxes are present and checking their initial states

Starting URL: http://the-internet.herokuapp.com/checkboxes

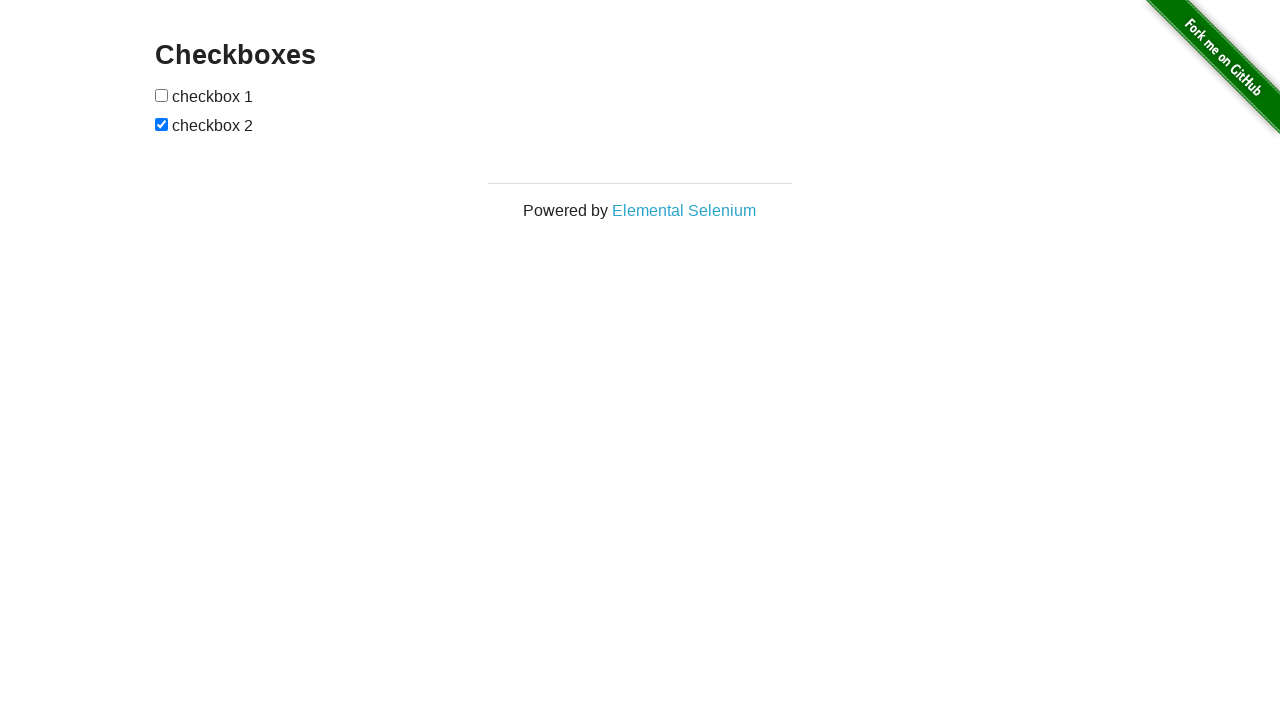

Waited for checkboxes to be present on the page
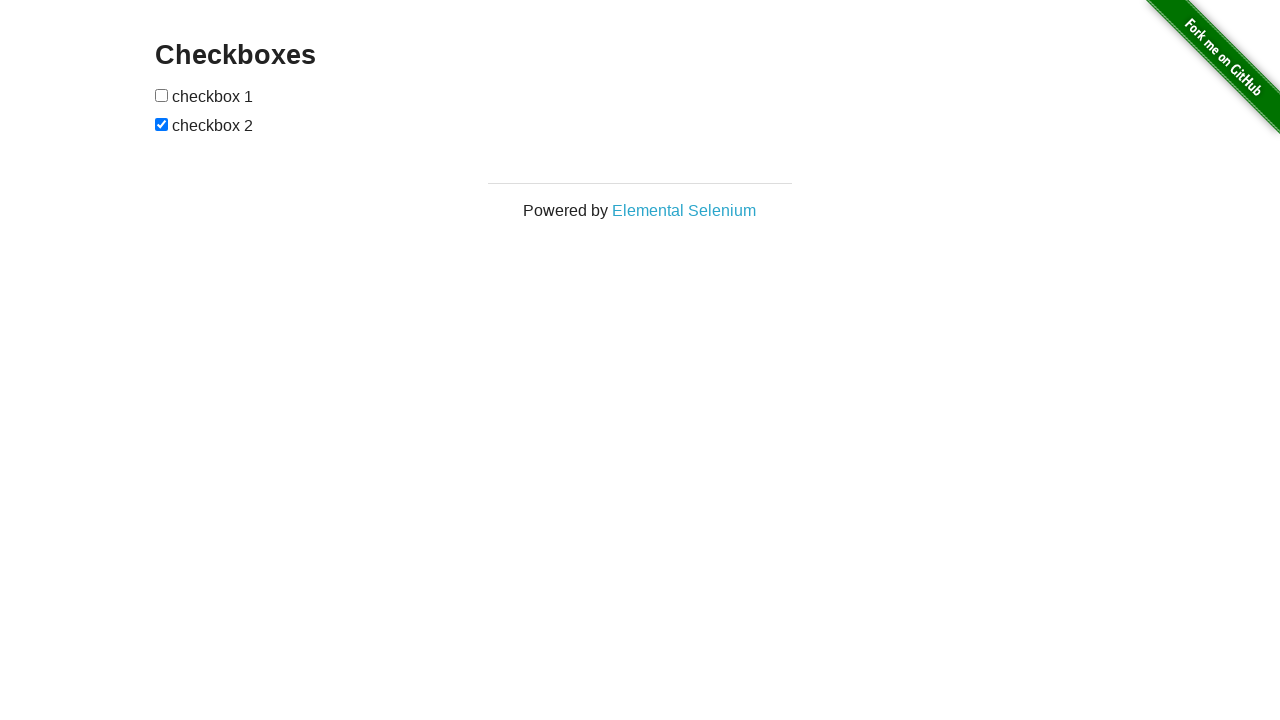

Clicked the first checkbox to toggle its state at (162, 95) on input[type='checkbox'] >> nth=0
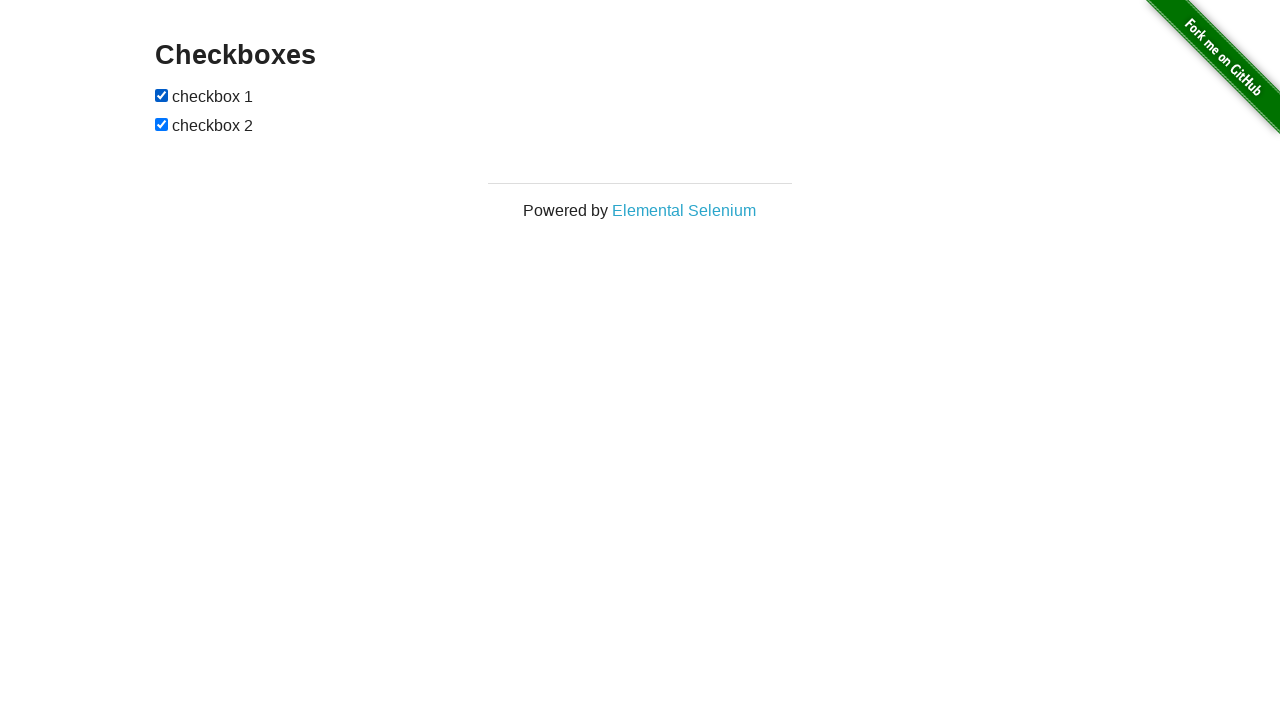

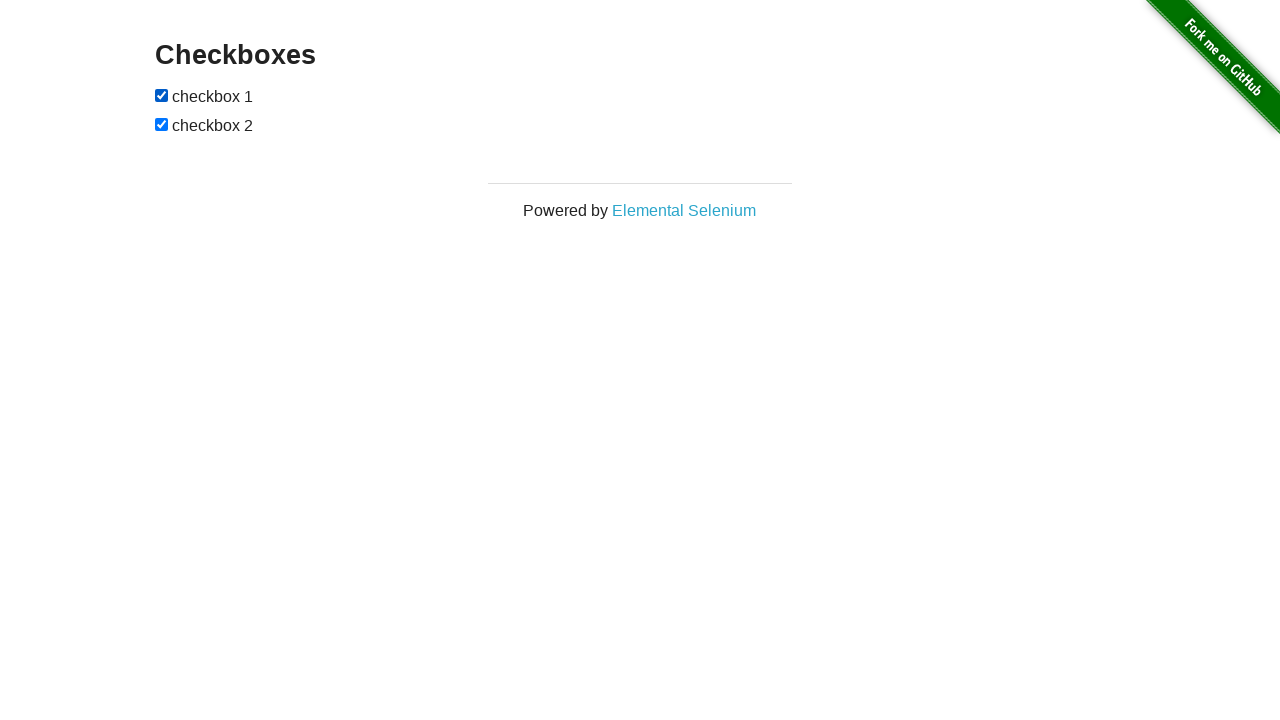